Navigates to a blog page and clicks on an upload file button using Actions class click method

Starting URL: https://omayo.blogspot.com/

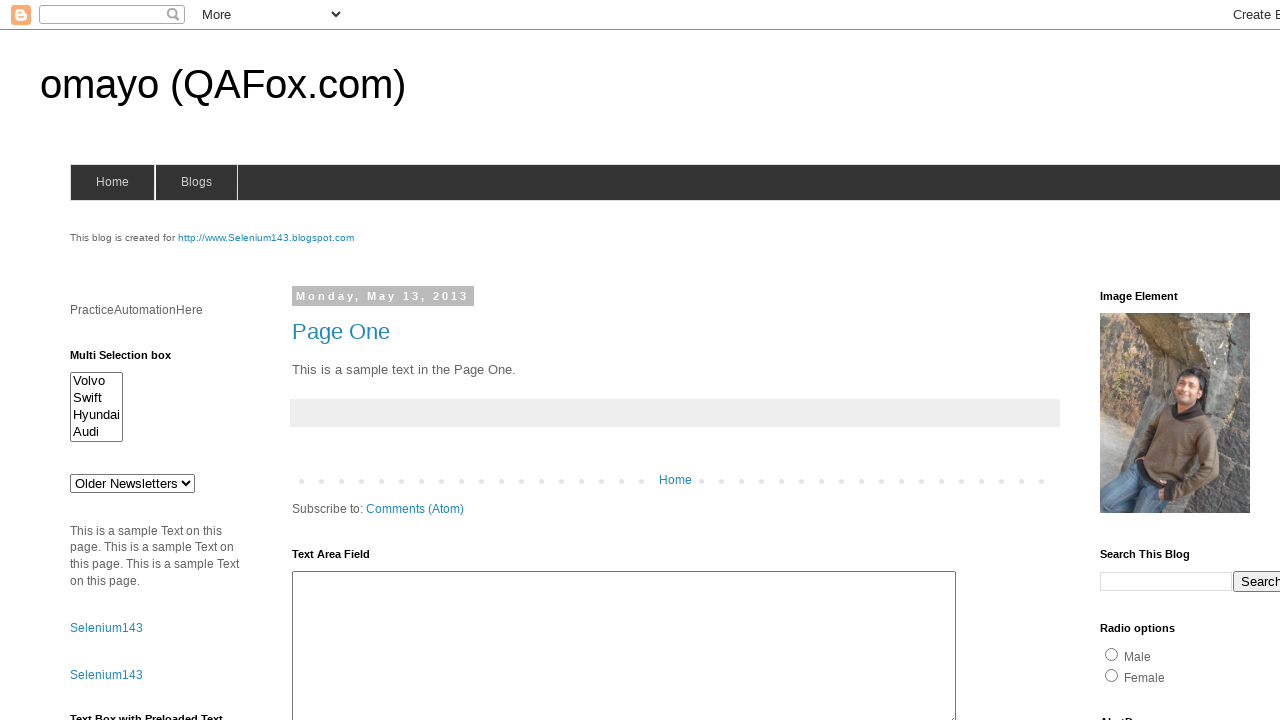

Navigated to blog page at https://omayo.blogspot.com/
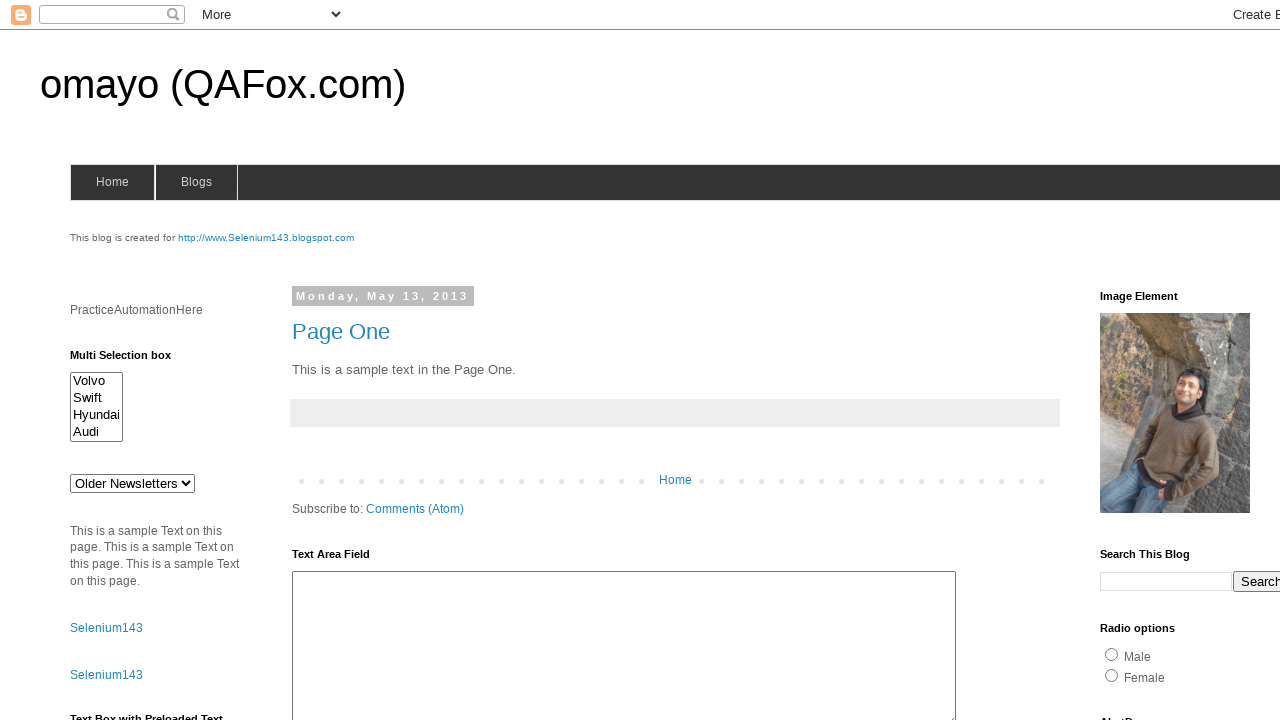

Clicked on upload file button using click method at (189, 361) on #uploadfile
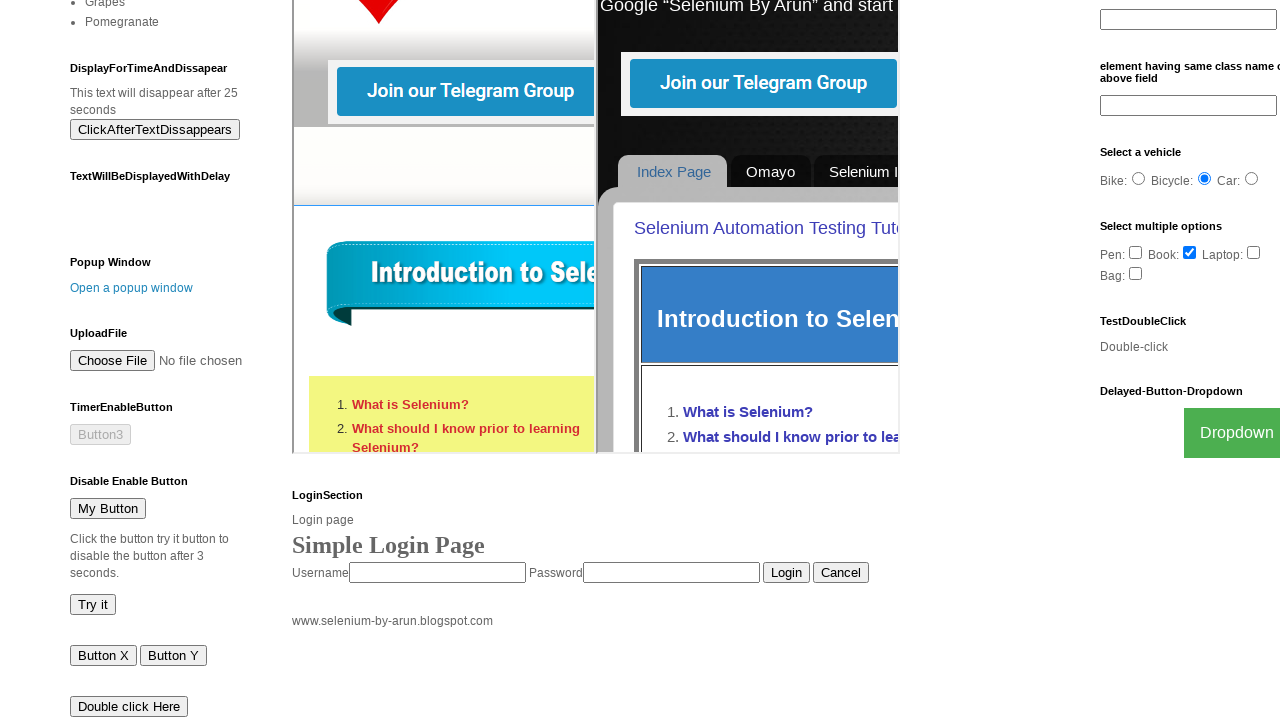

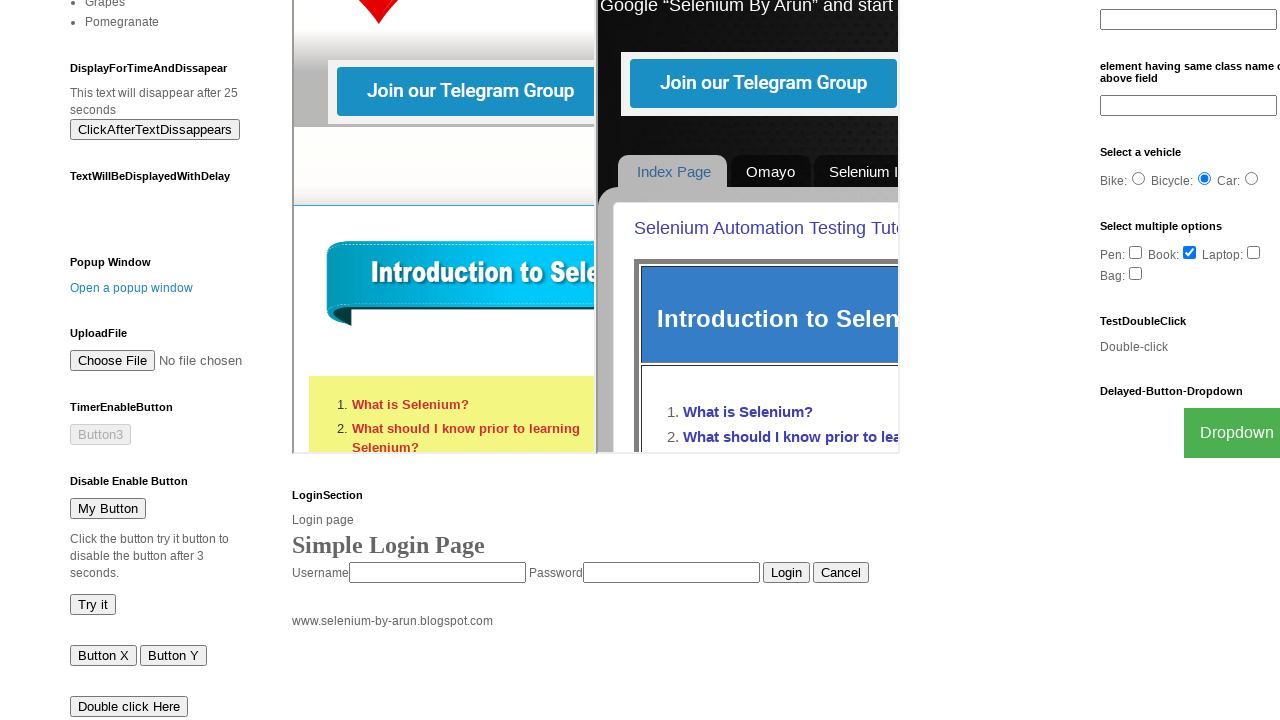